Tests window/tab handling by opening a new tab, navigating to a different URL, and switching back to the original window

Starting URL: https://www.globalsqa.com/angularJs-protractor/registration-login-example/#/login

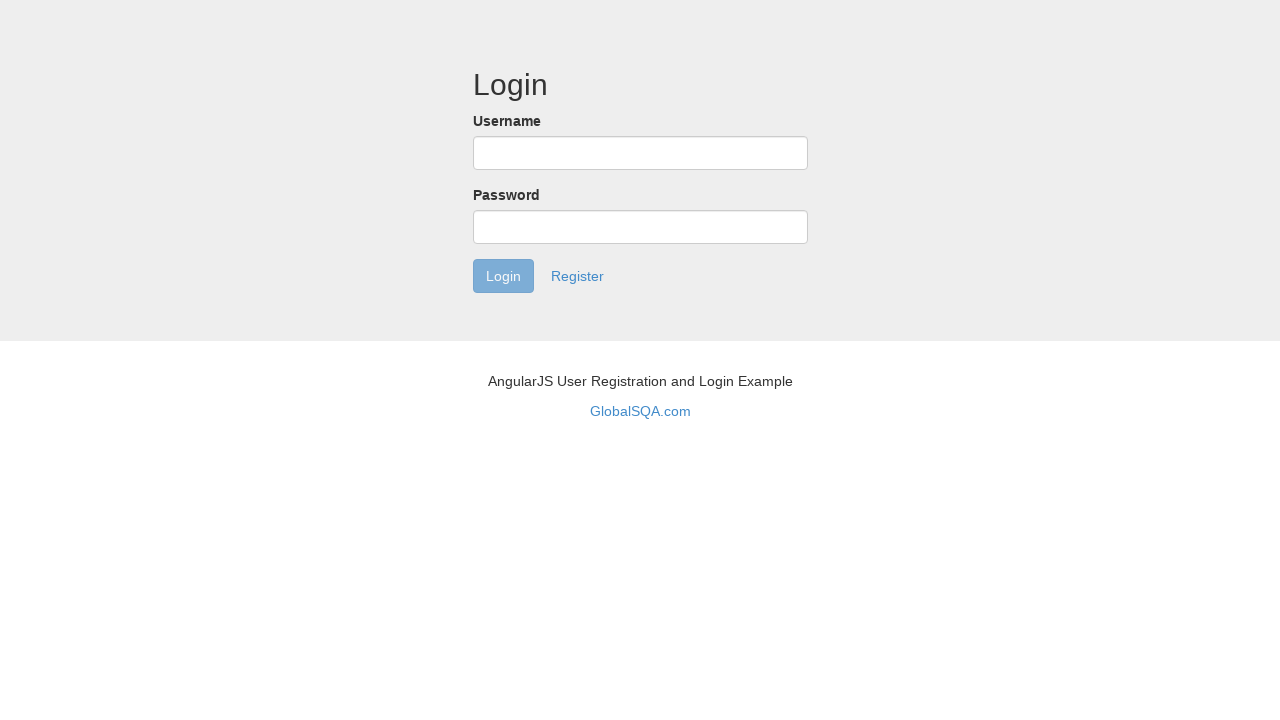

Initial login page loaded (domcontentloaded)
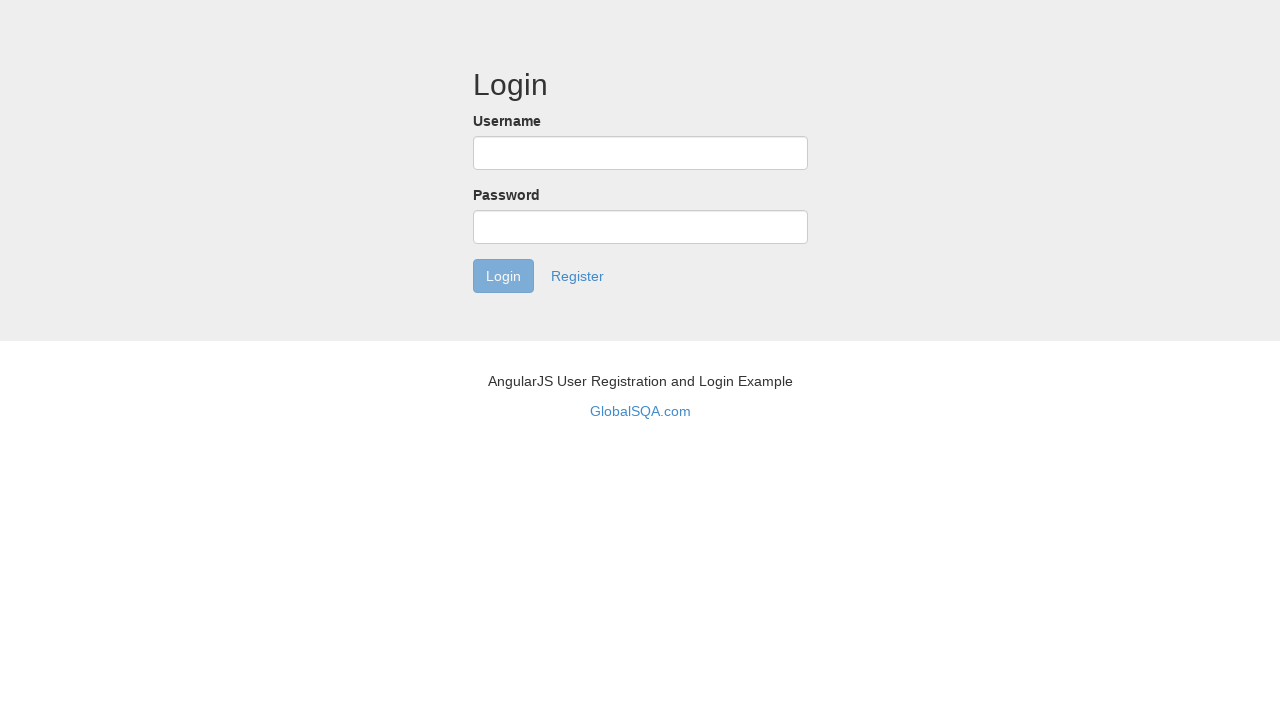

Opened a new tab
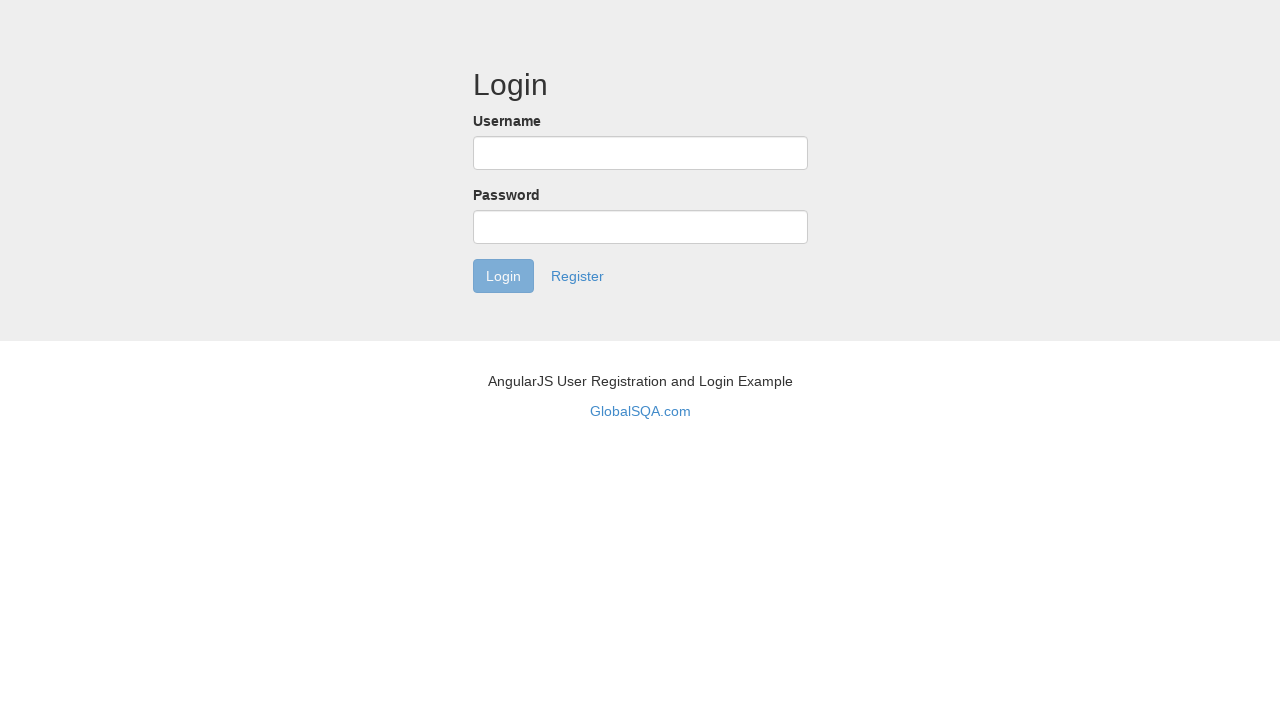

Navigated new tab to drag and drop demo page
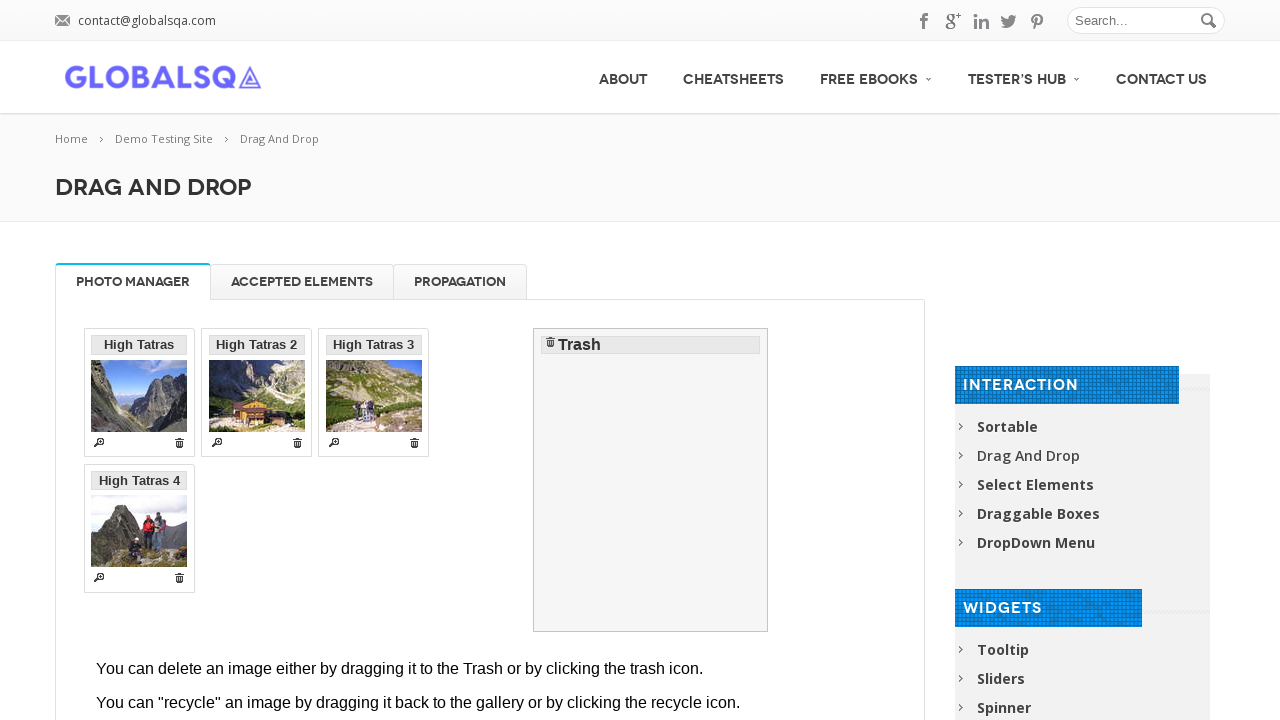

Drag and drop demo page loaded (domcontentloaded)
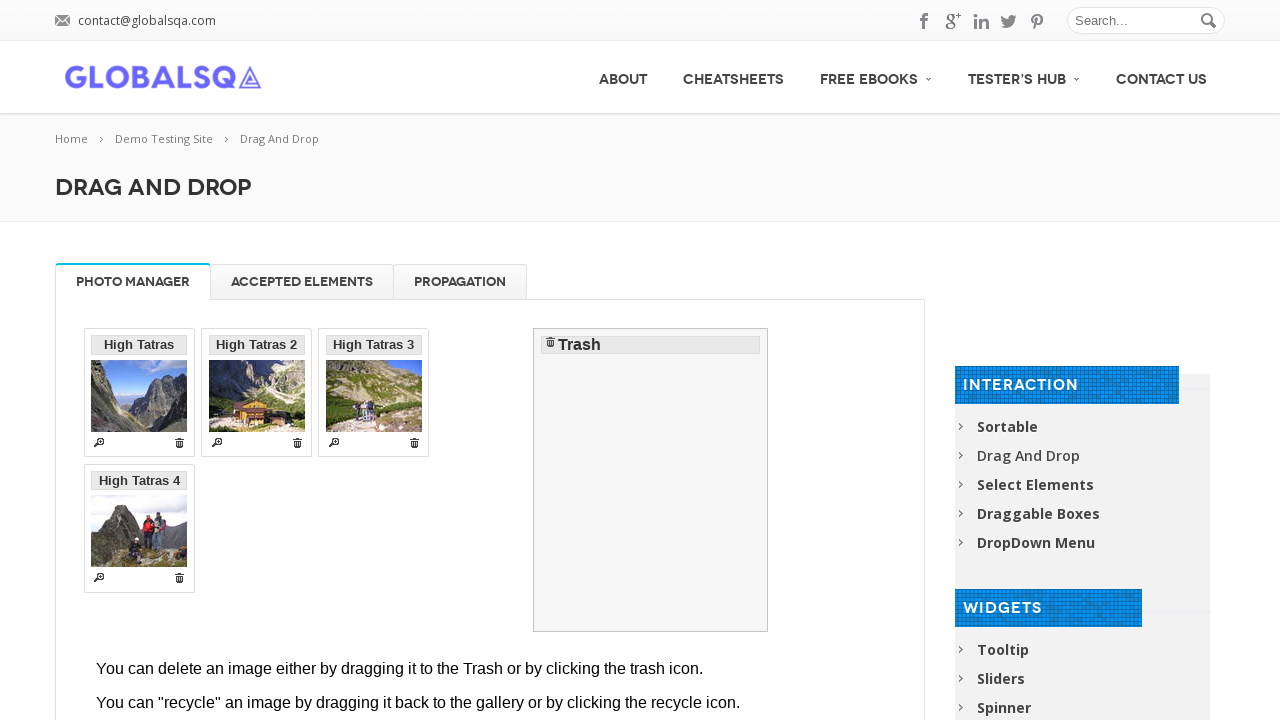

Switched back to original login page
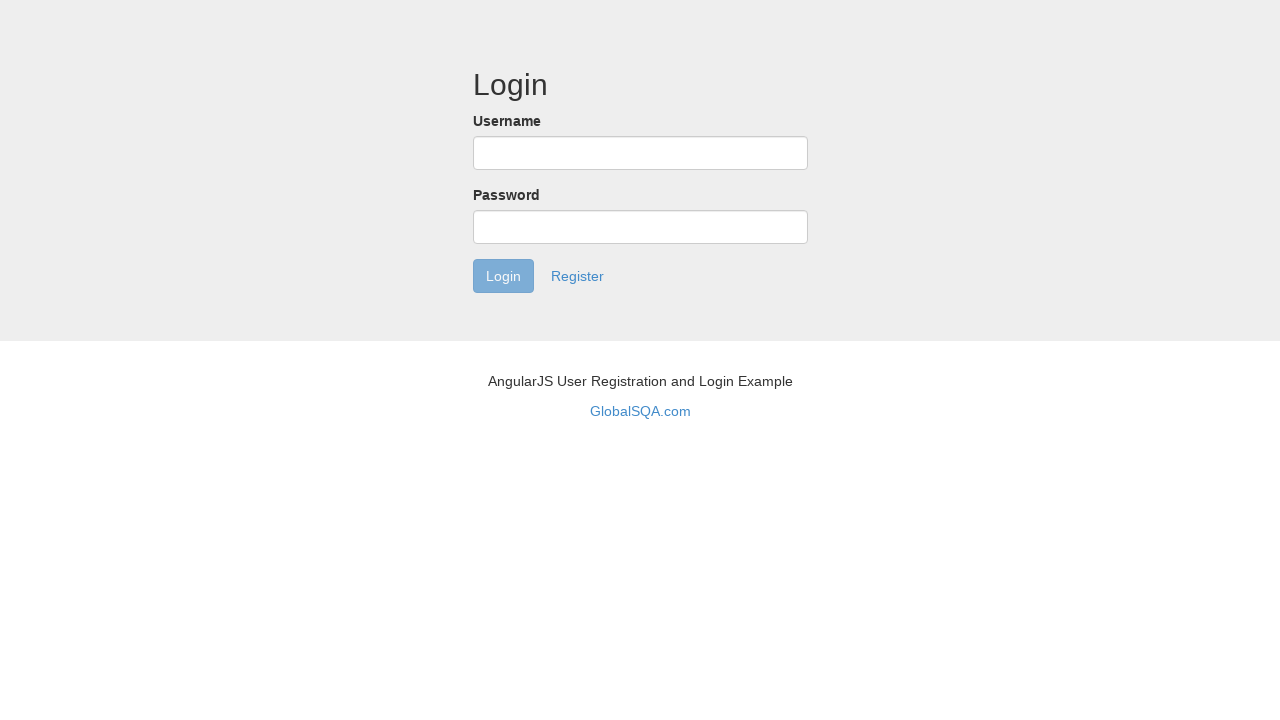

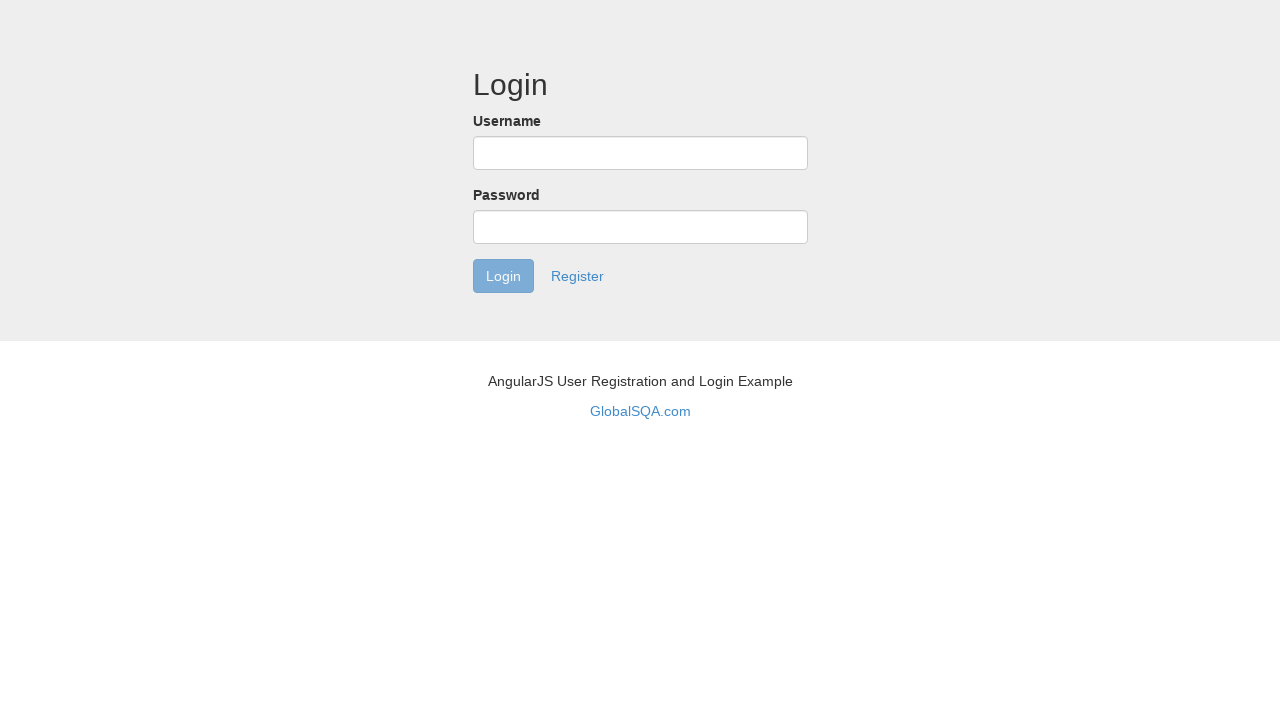